Tests alert handling functionality by entering text in a field, triggering an alert, and accepting it

Starting URL: https://www.rahulshettyacademy.com/AutomationPractice/

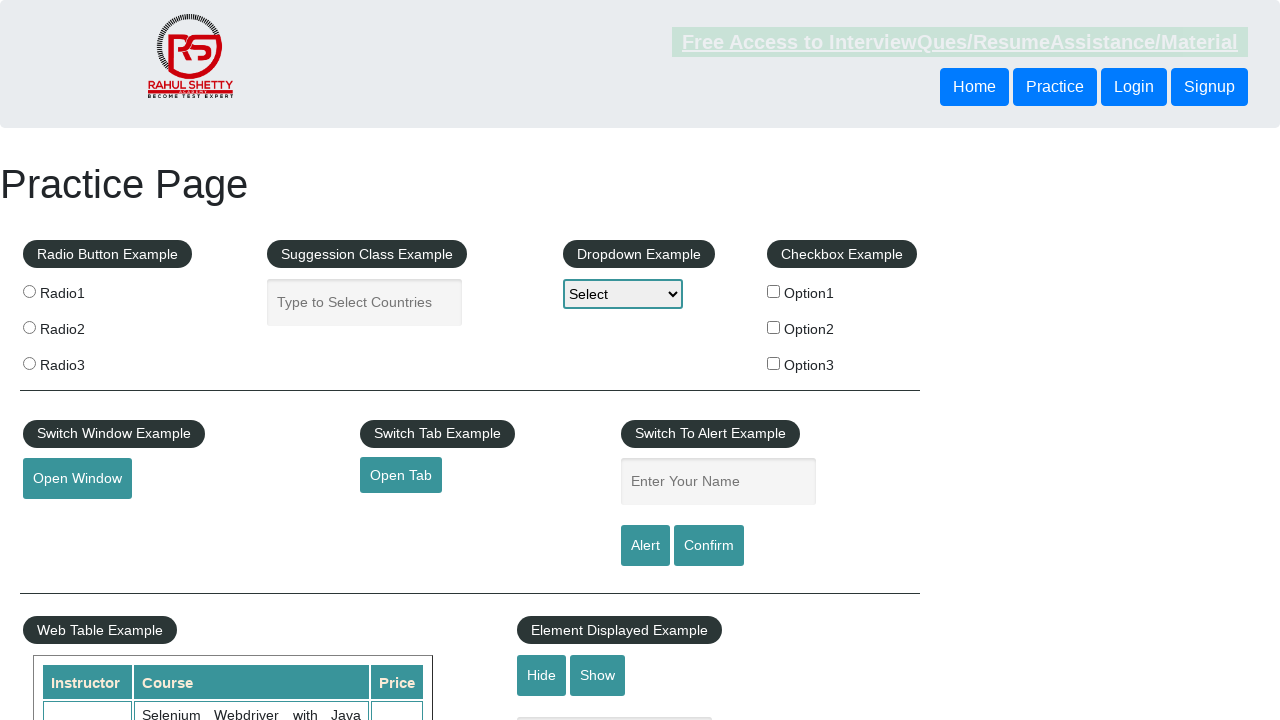

Filled name field with 'option3' on #name
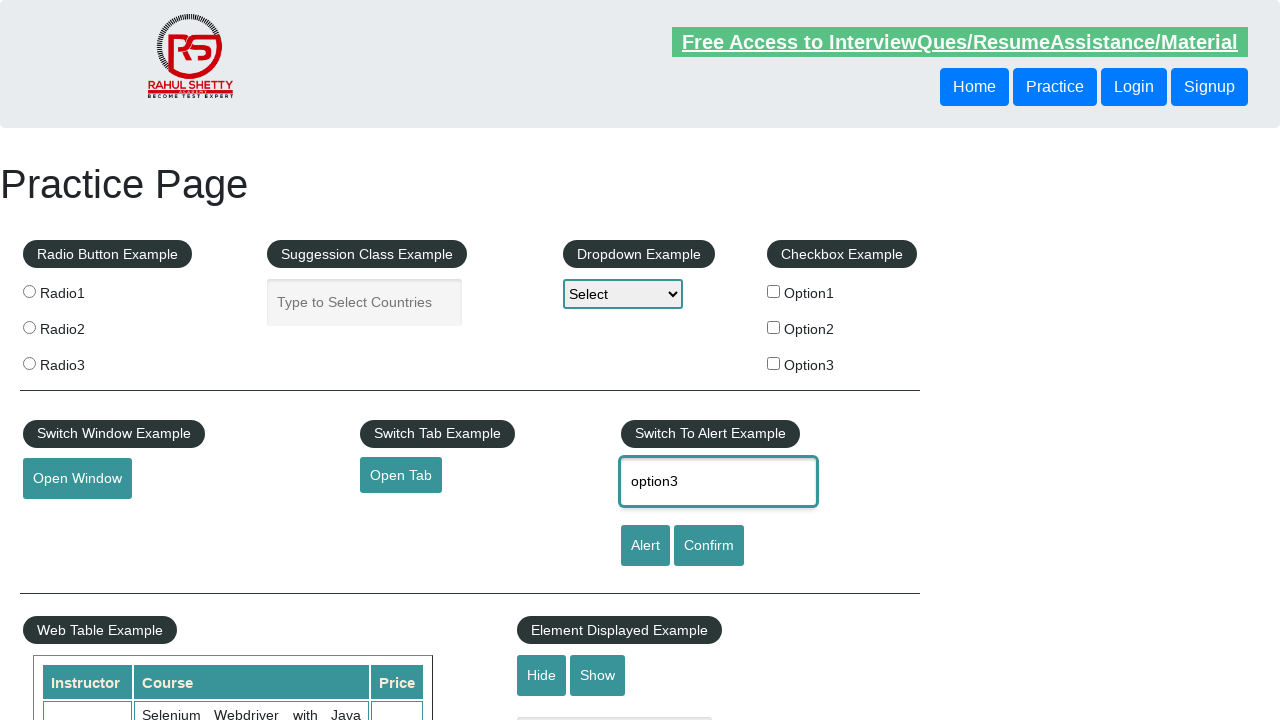

Clicked alert button to trigger alert at (645, 546) on #alertbtn
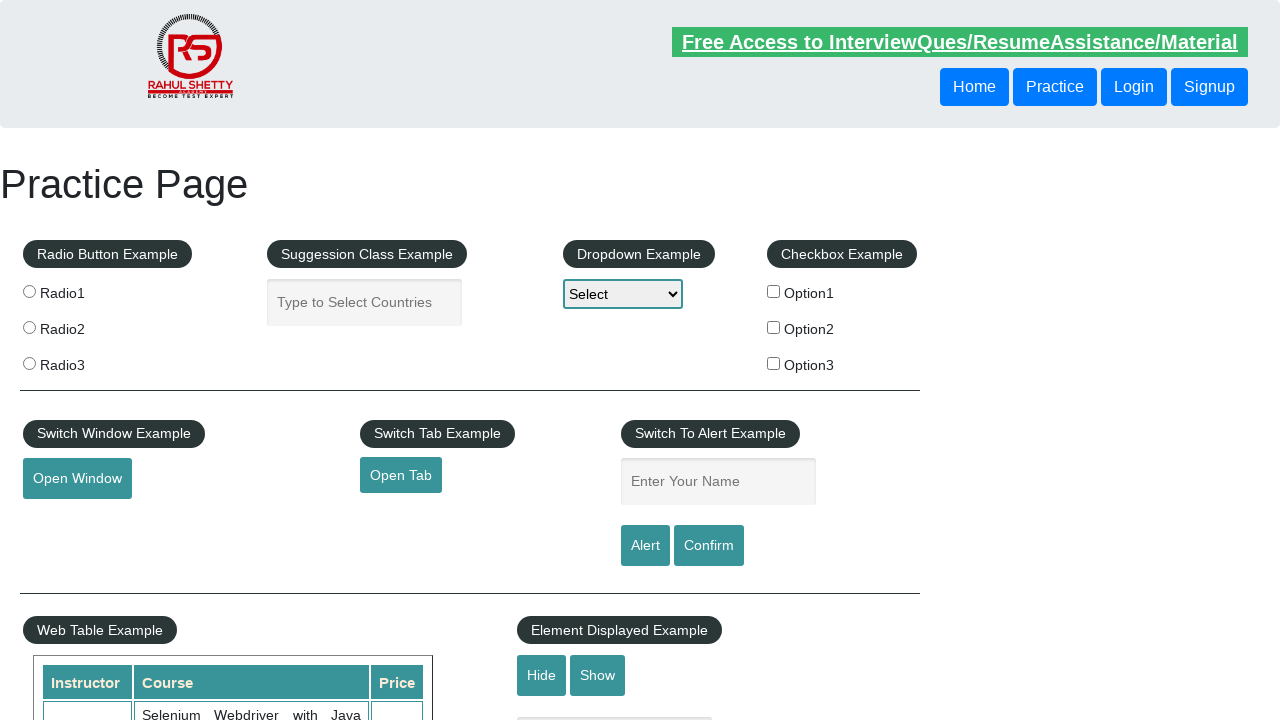

Set up dialog handler to accept alert
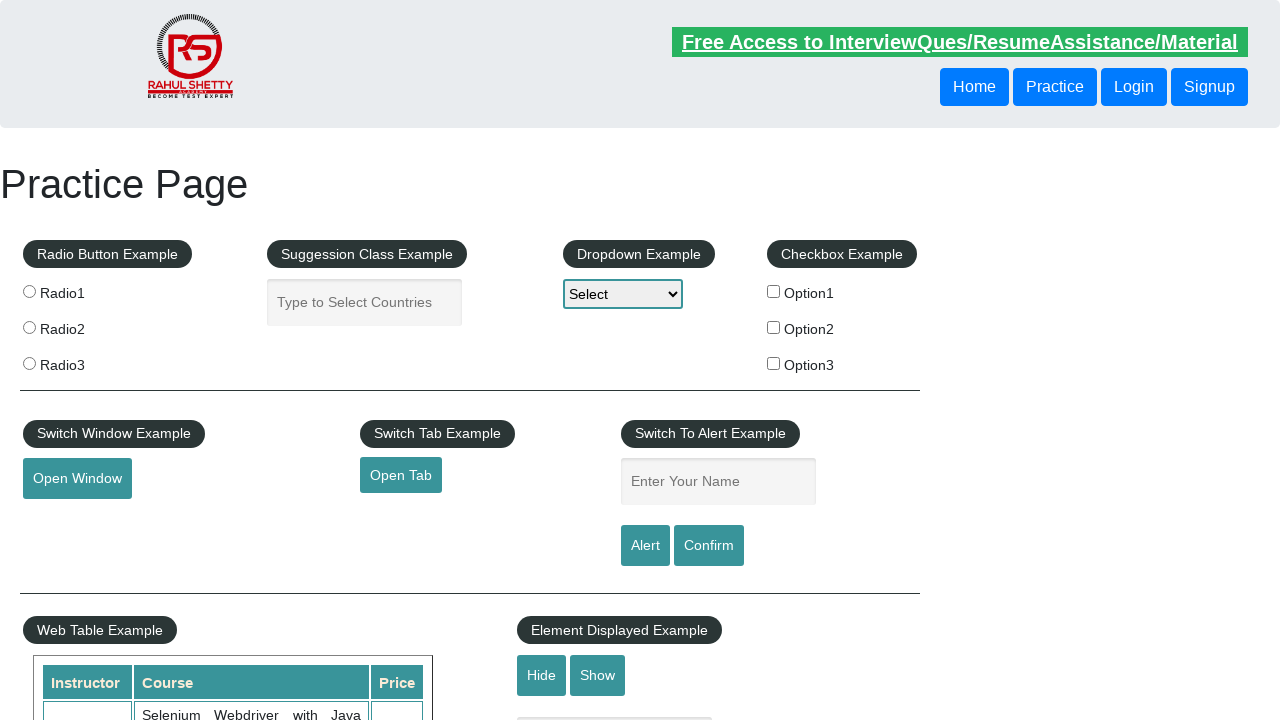

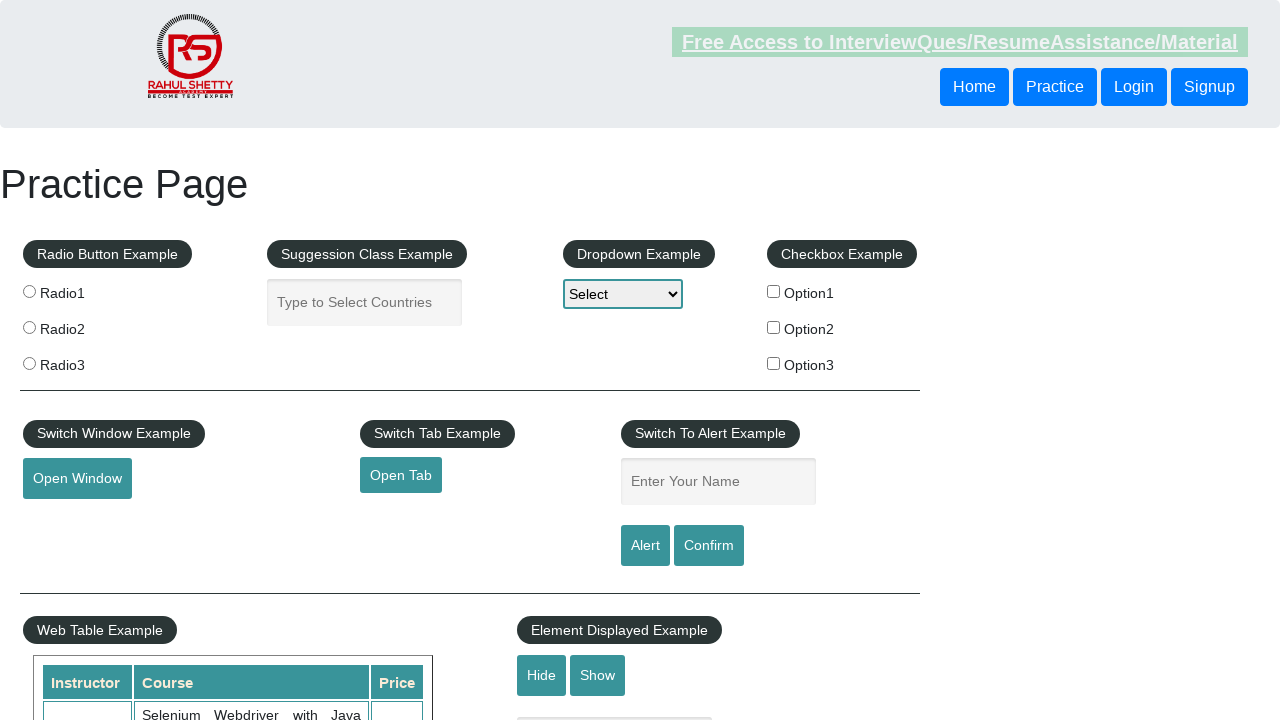